Tests different button click interactions including right-click, double-click, and single click, verifying the appropriate messages appear for each action.

Starting URL: https://demoqa.com/buttons

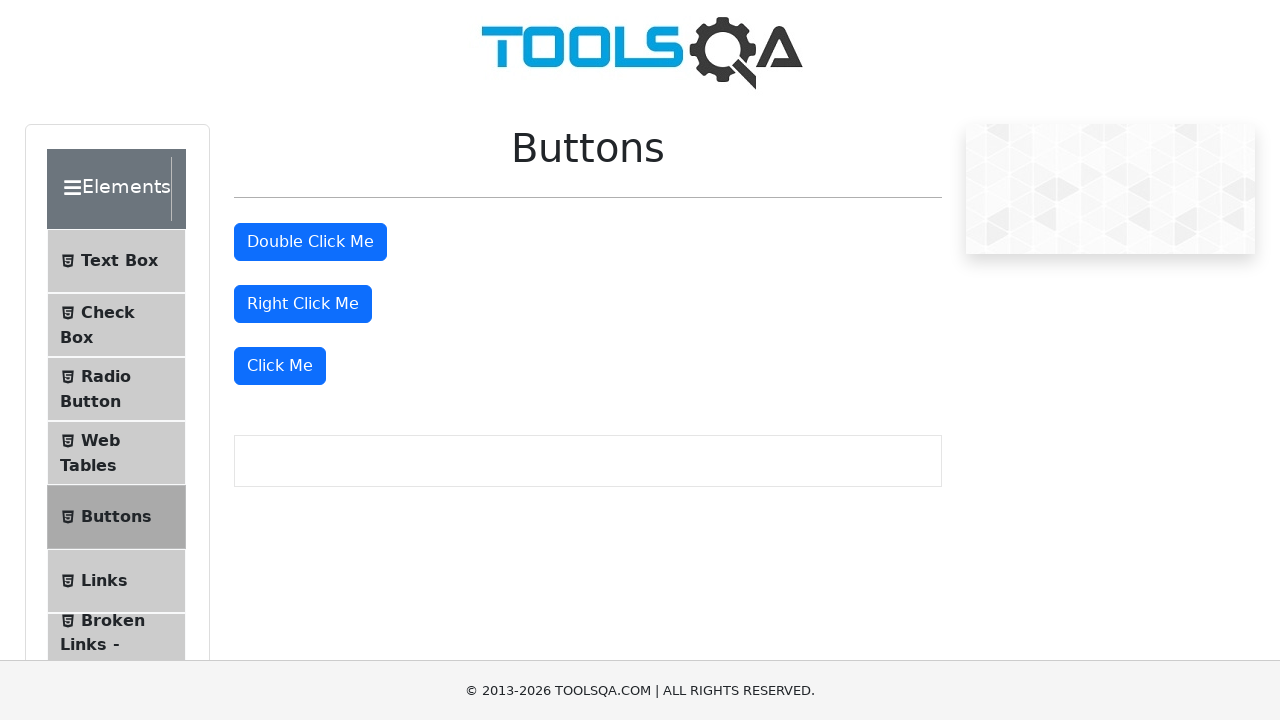

Right-clicked the right click button at (303, 304) on #rightClickBtn
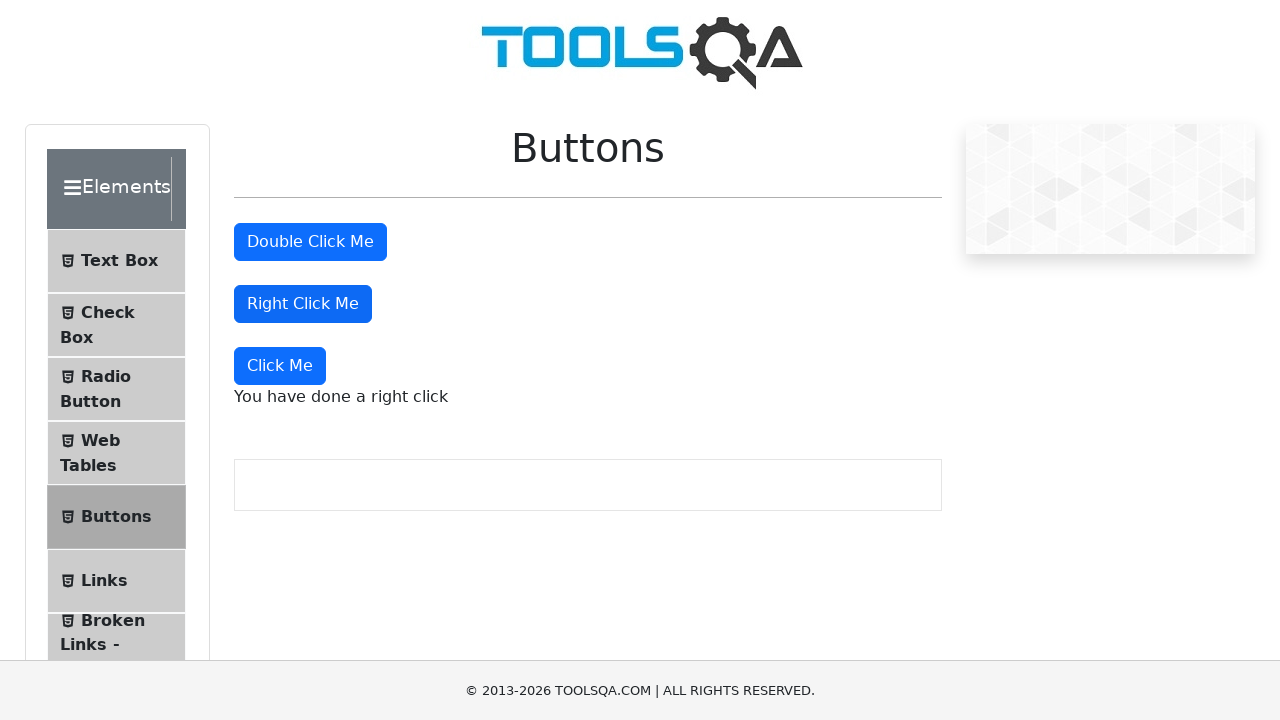

Double-clicked the double click button at (310, 242) on #doubleClickBtn
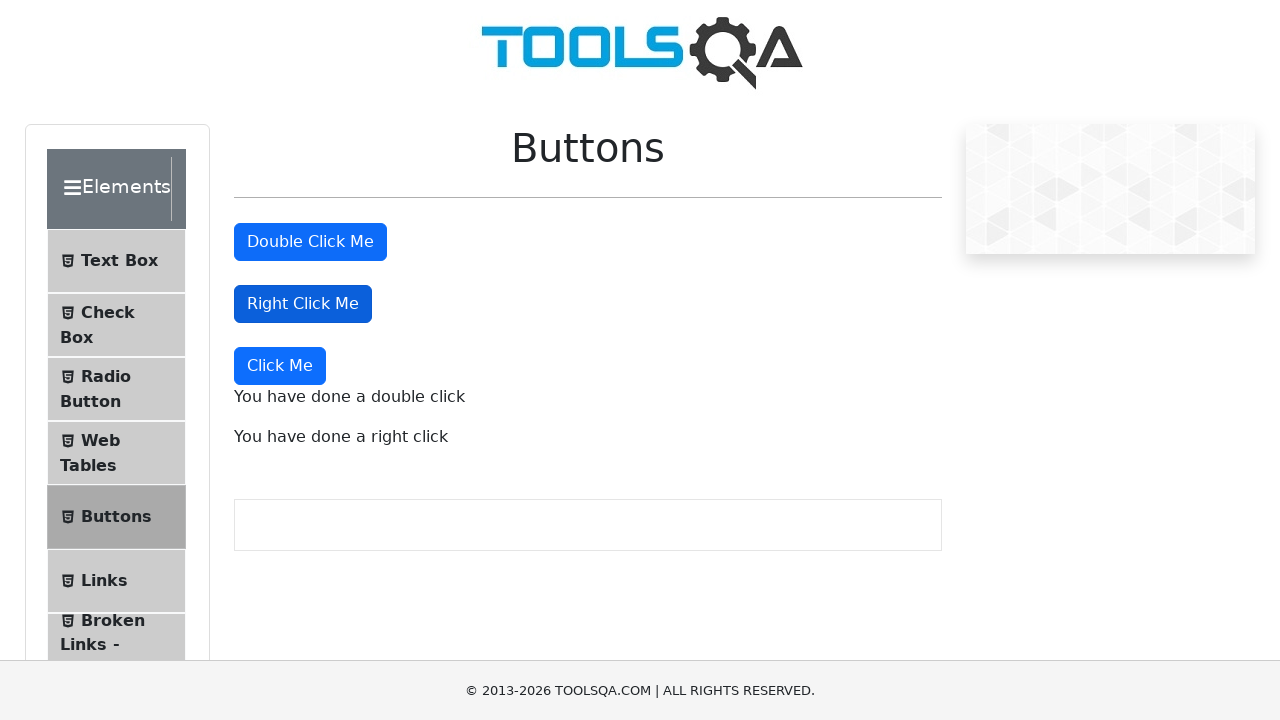

Single-clicked the Click Me button at (280, 366) on xpath=//button[text()='Click Me']
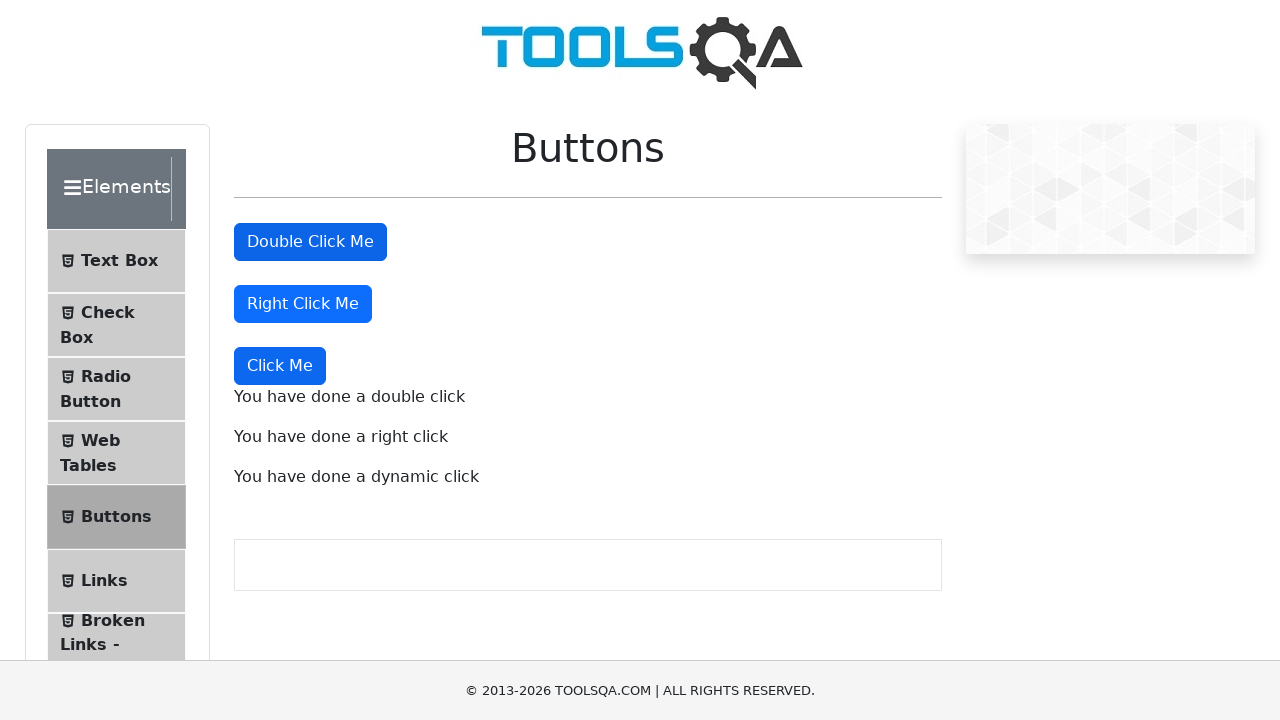

Right-click message appeared
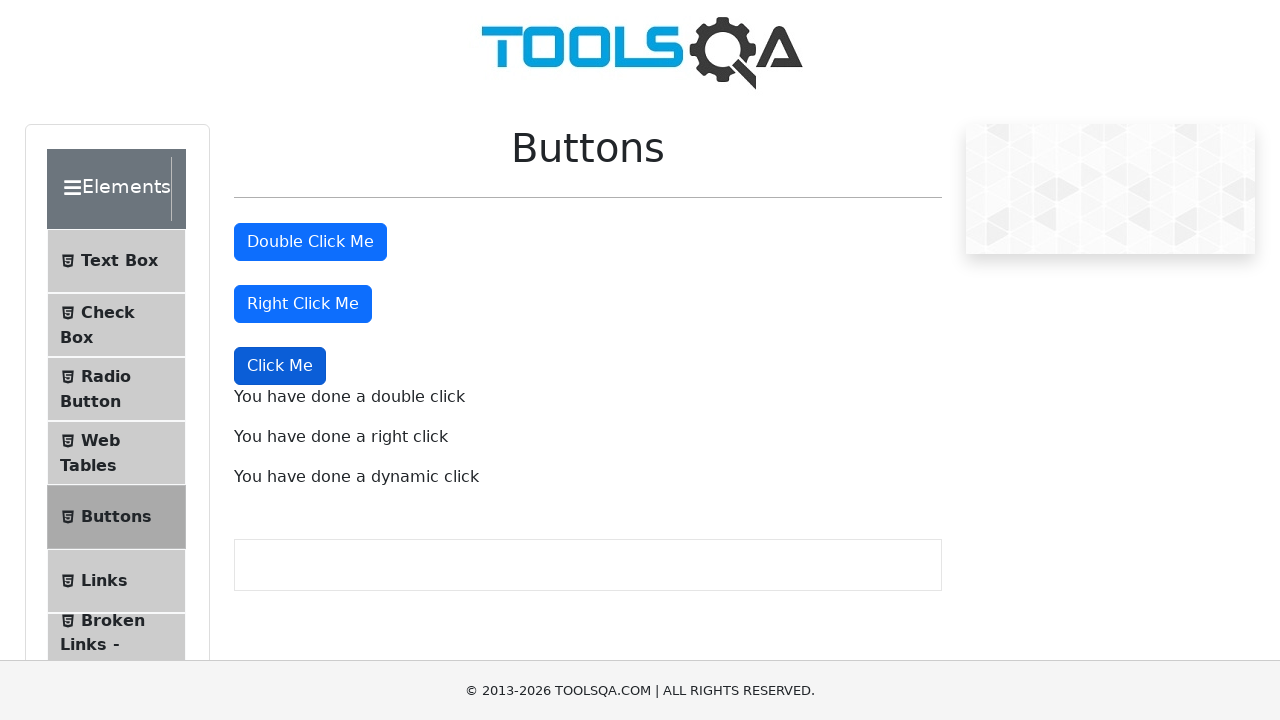

Double-click message appeared
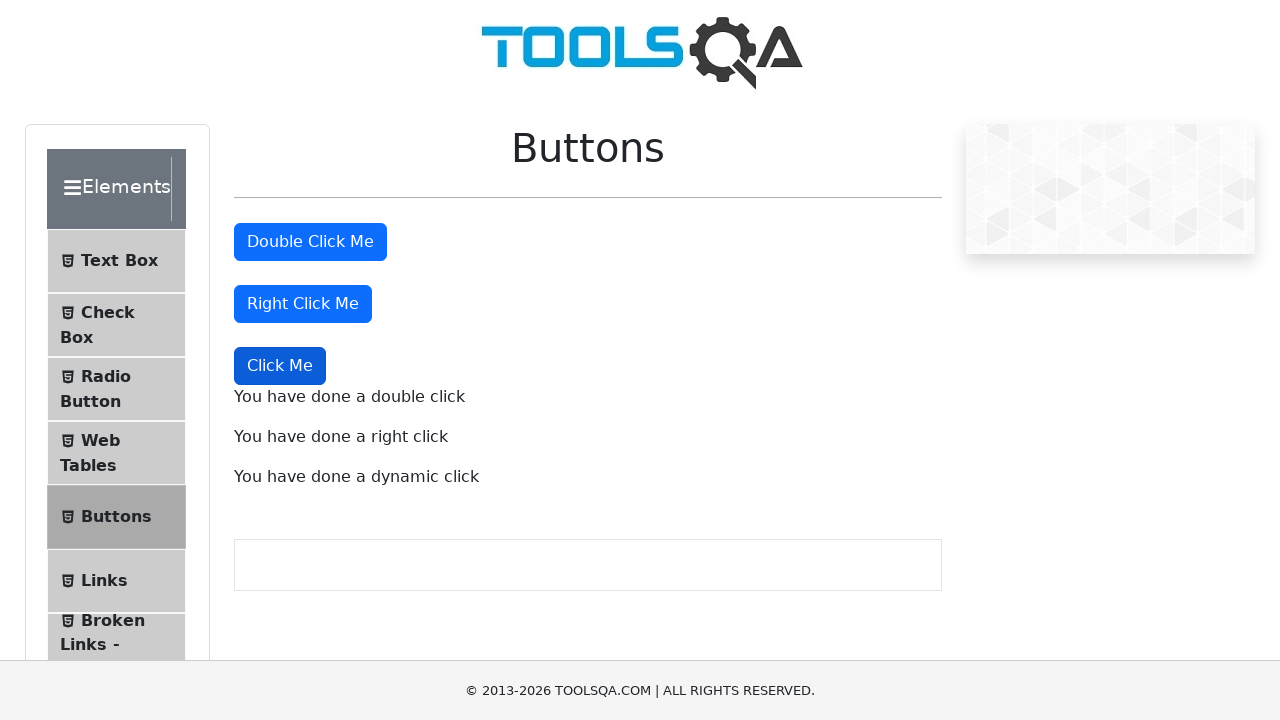

Single-click message appeared
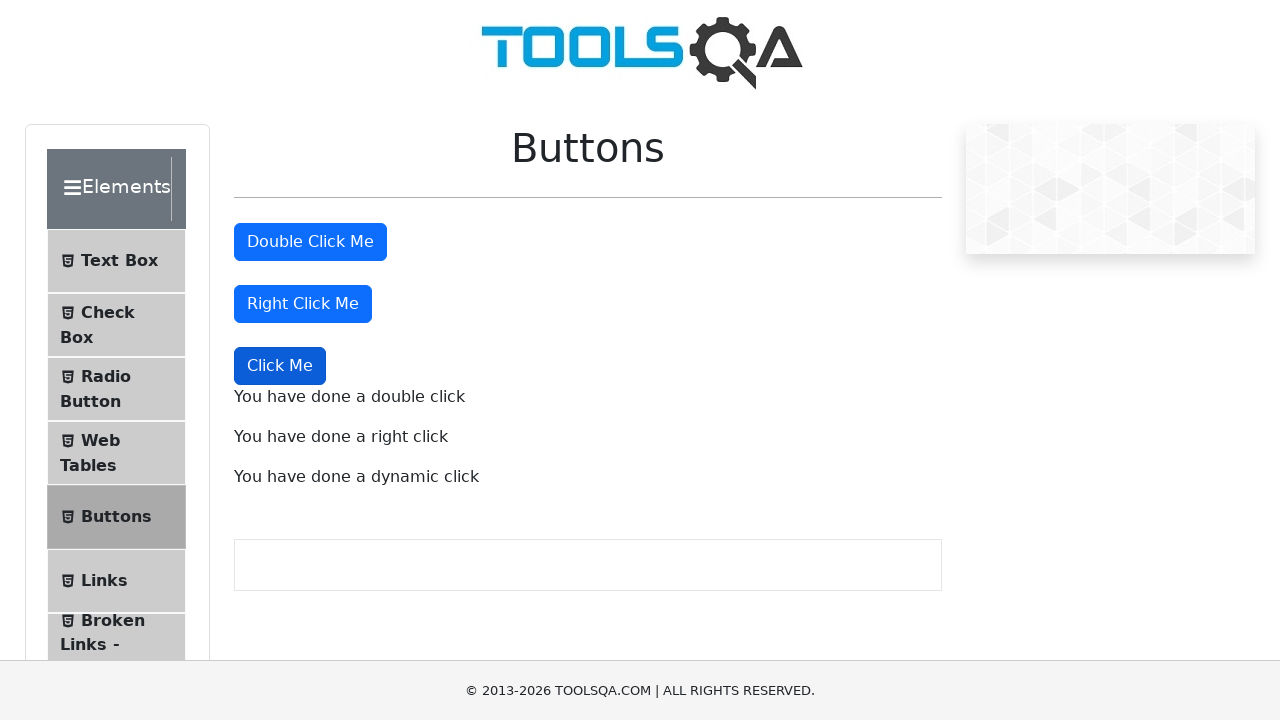

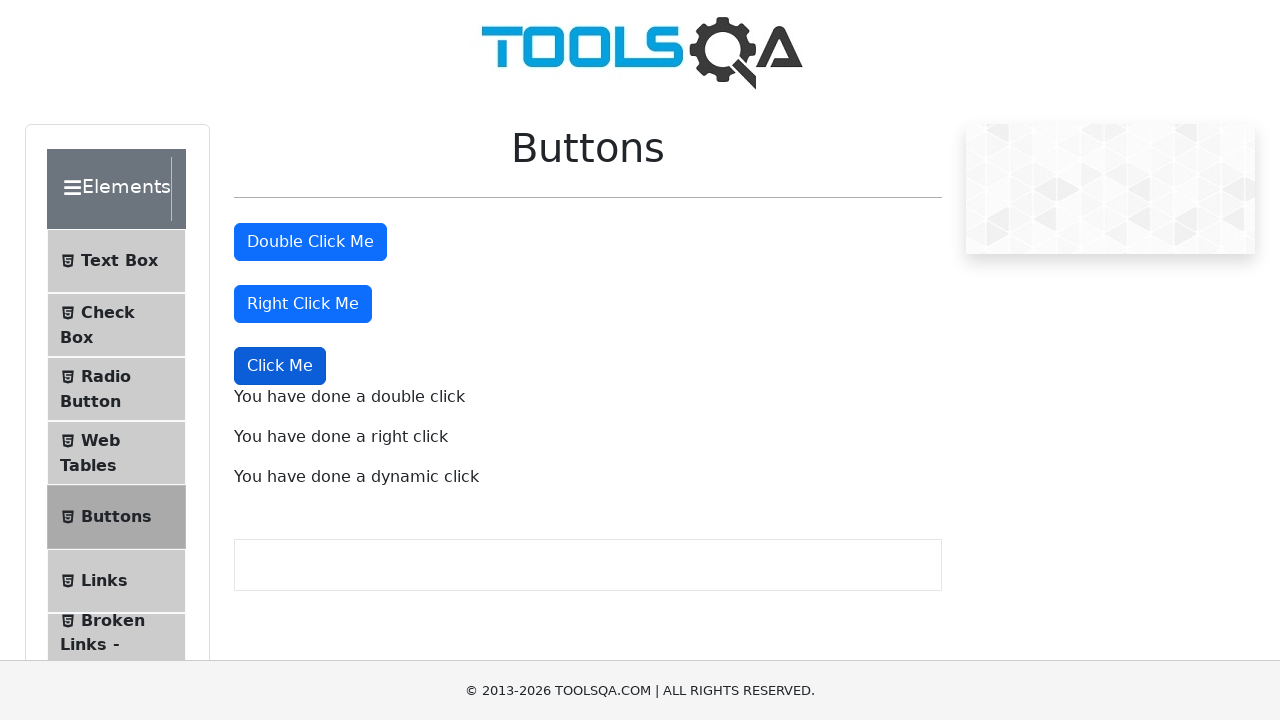